Tests drag and drop with offset by dragging a box element to a specific position using x/y offset values

Starting URL: https://demoqa.com/dragabble

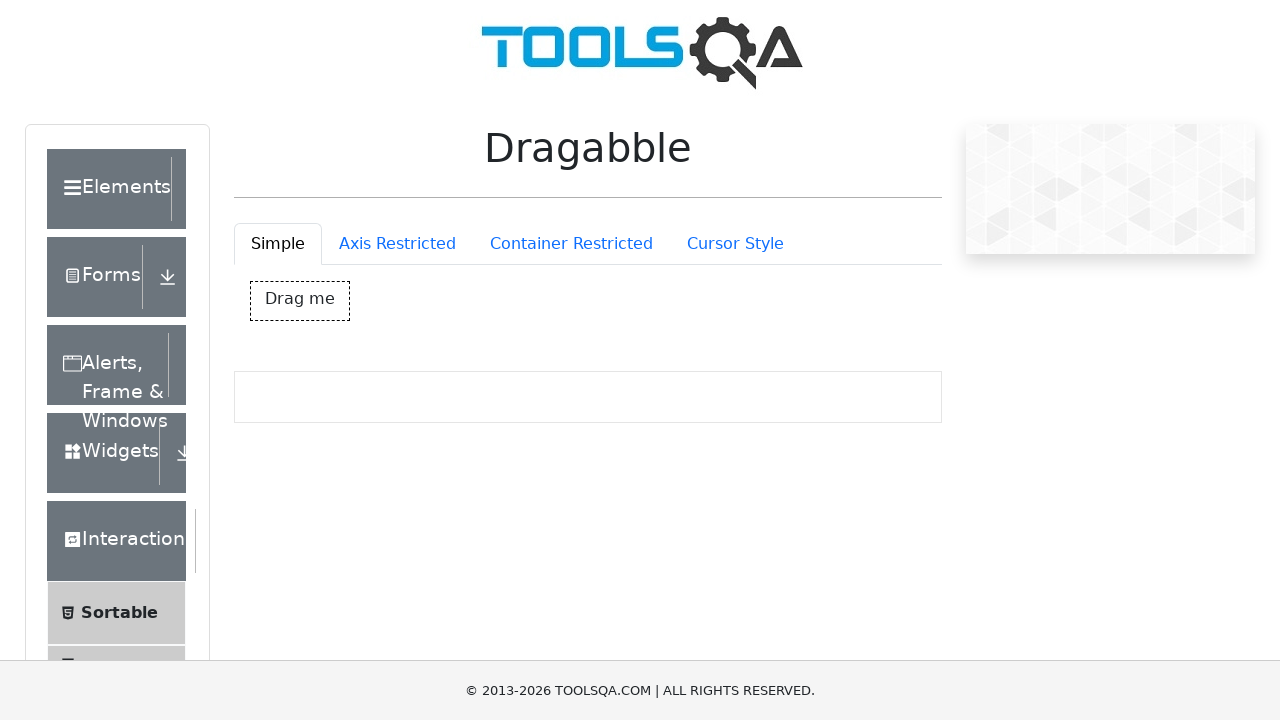

Waited for draggable box element to load
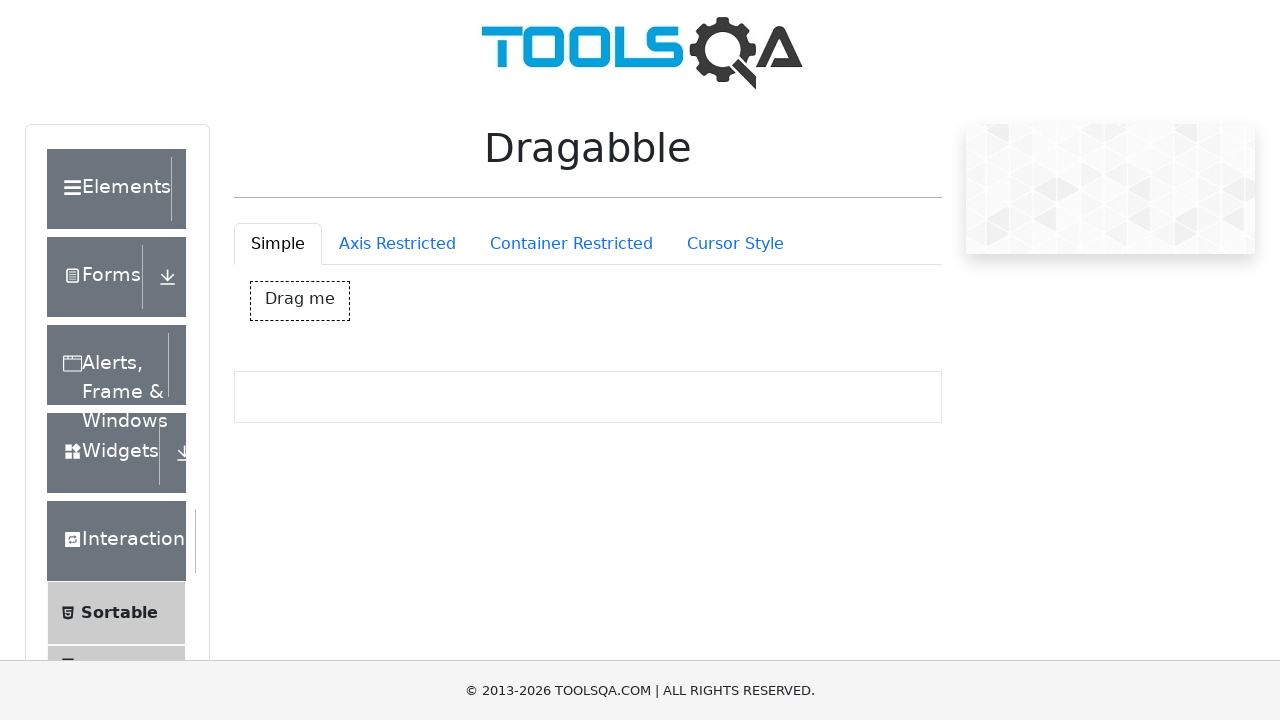

Retrieved bounding box coordinates of the draggable box
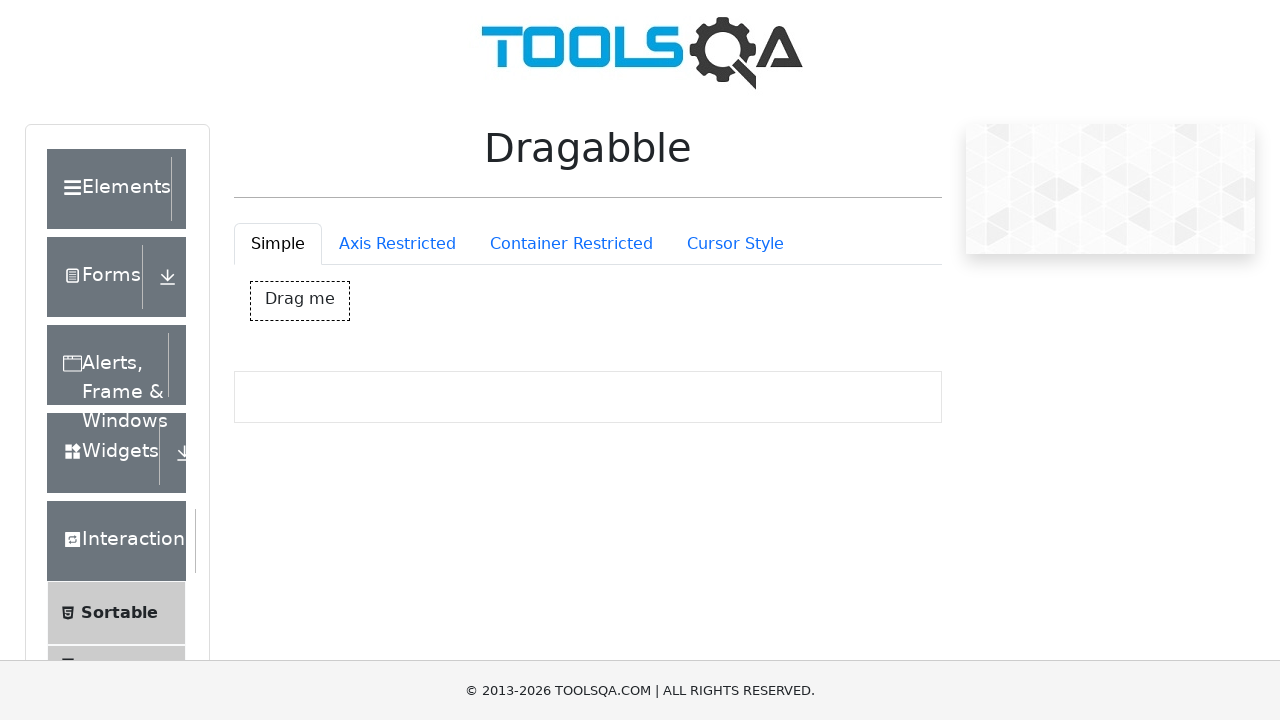

Moved mouse to center of the draggable box at (300, 301)
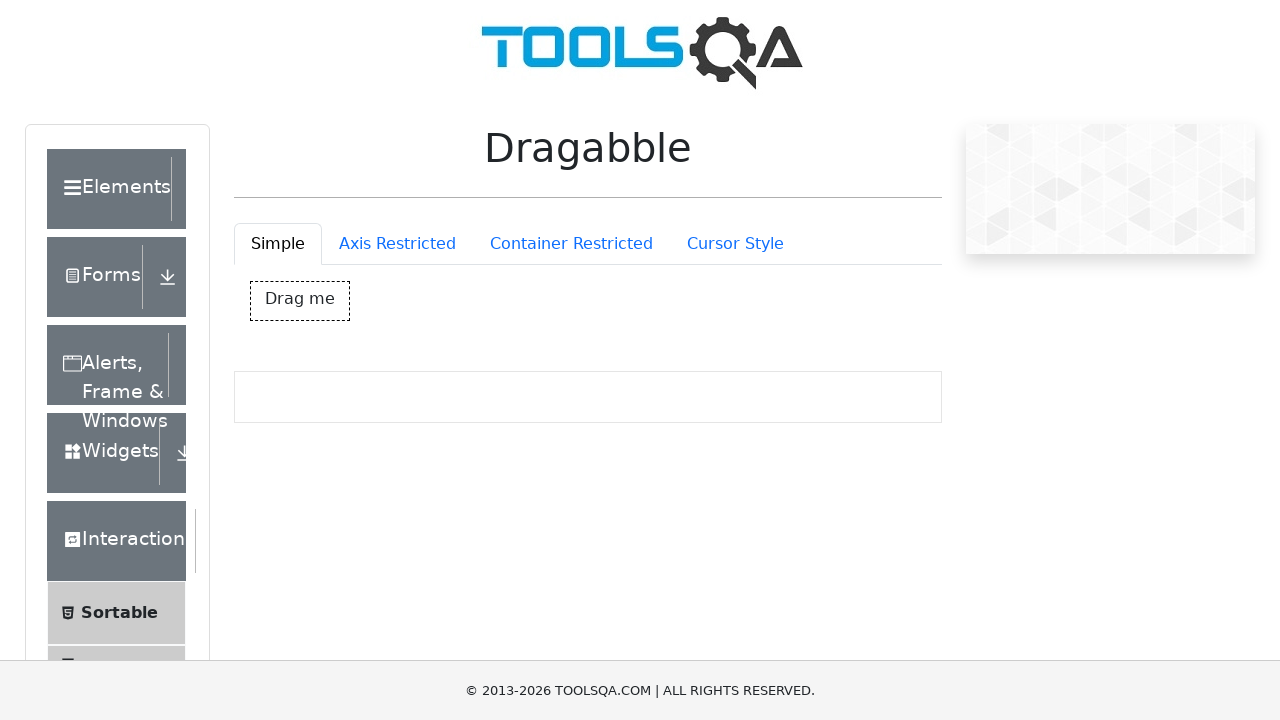

Pressed mouse button down to initiate drag at (300, 301)
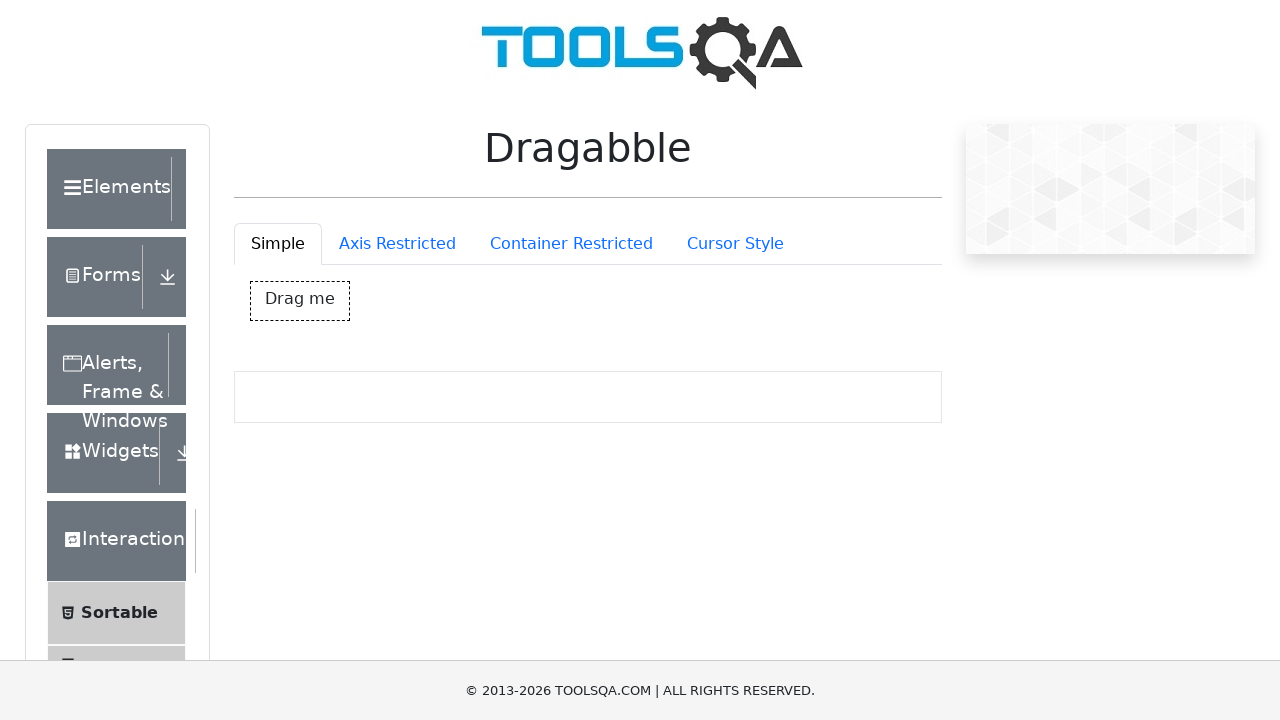

Dragged box 400px right and 150px down using offset values at (700, 451)
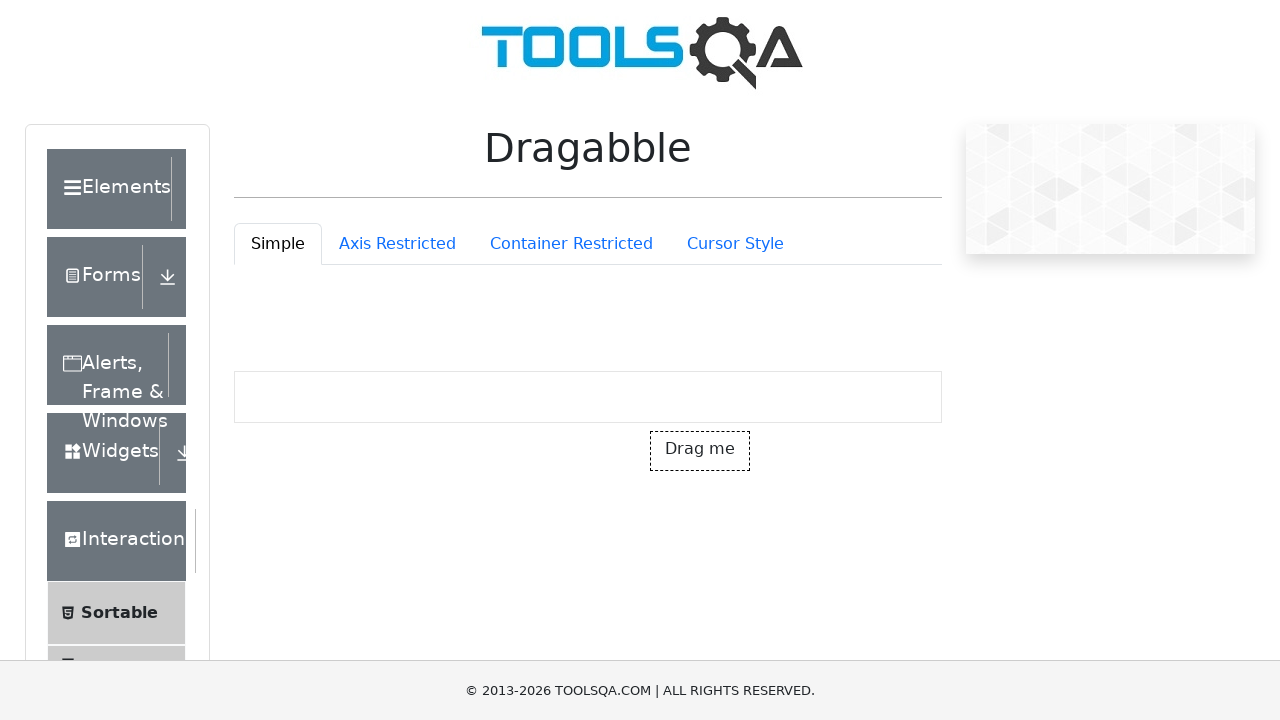

Released mouse button to complete drag operation at (700, 451)
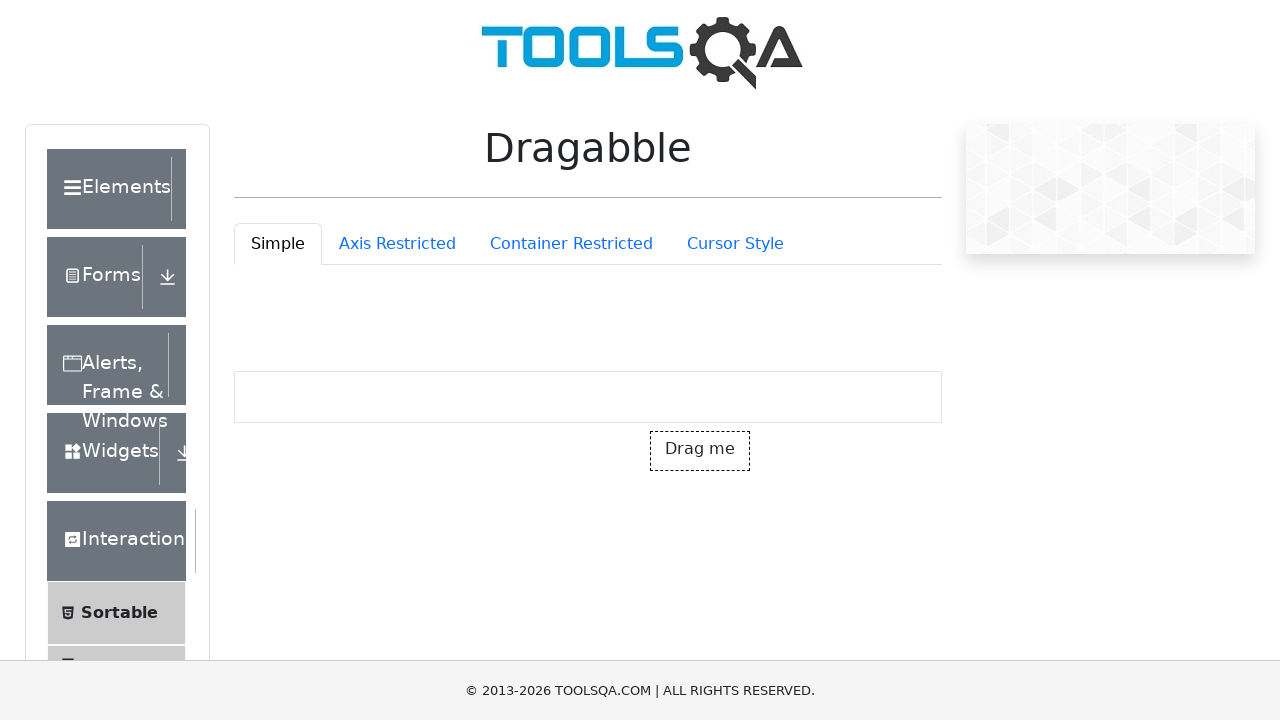

Waited 500ms for drag operation to complete and stabilize
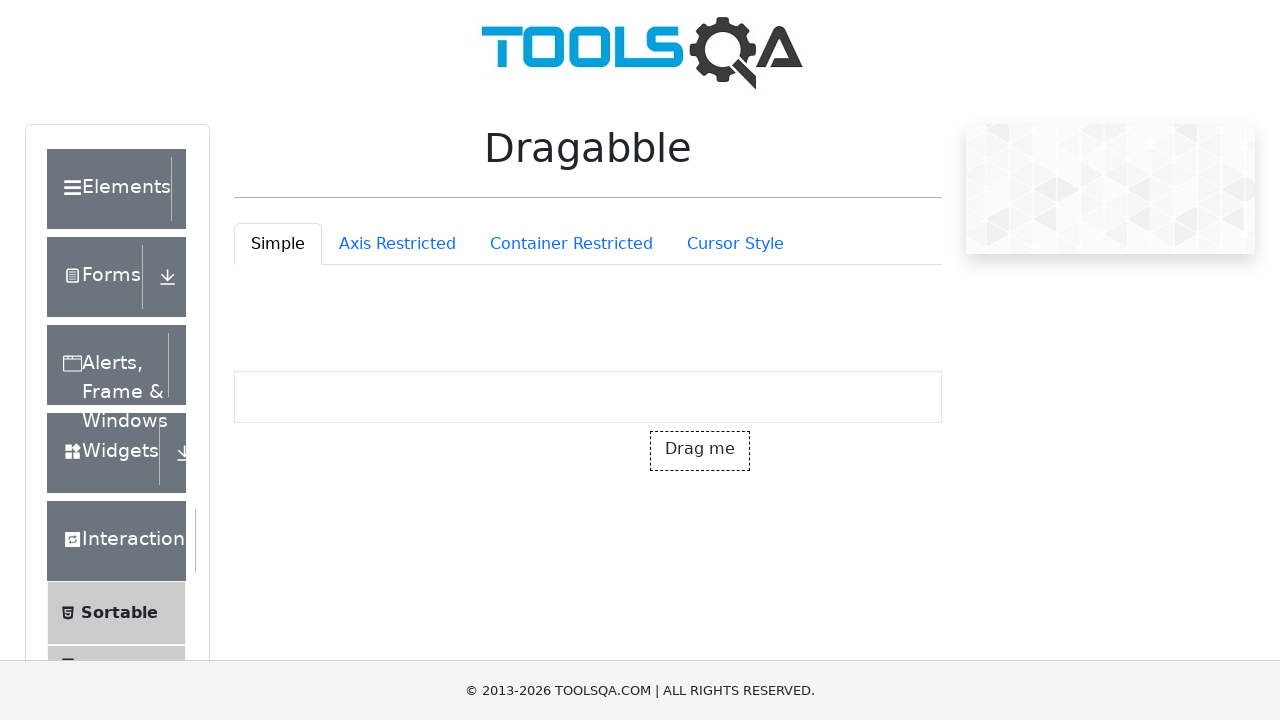

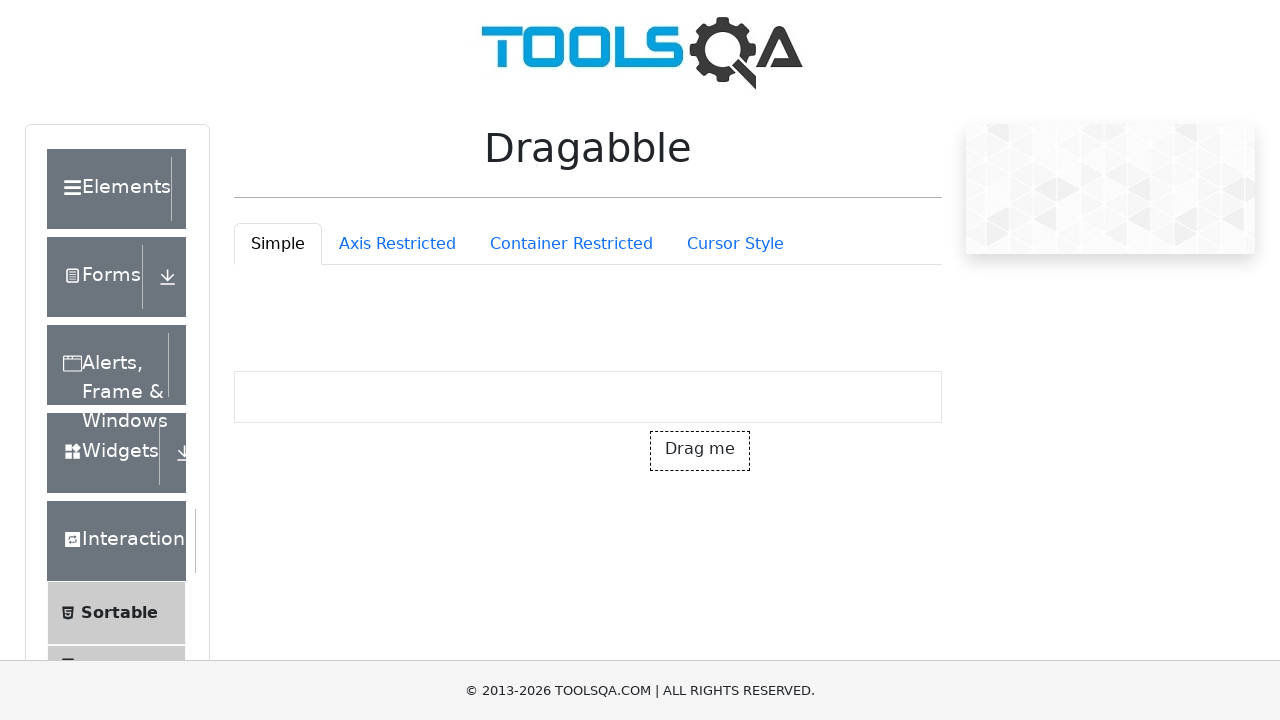